Tests that checking two todos shows correct clear button text

Starting URL: http://backbonejs.org/examples/todos/

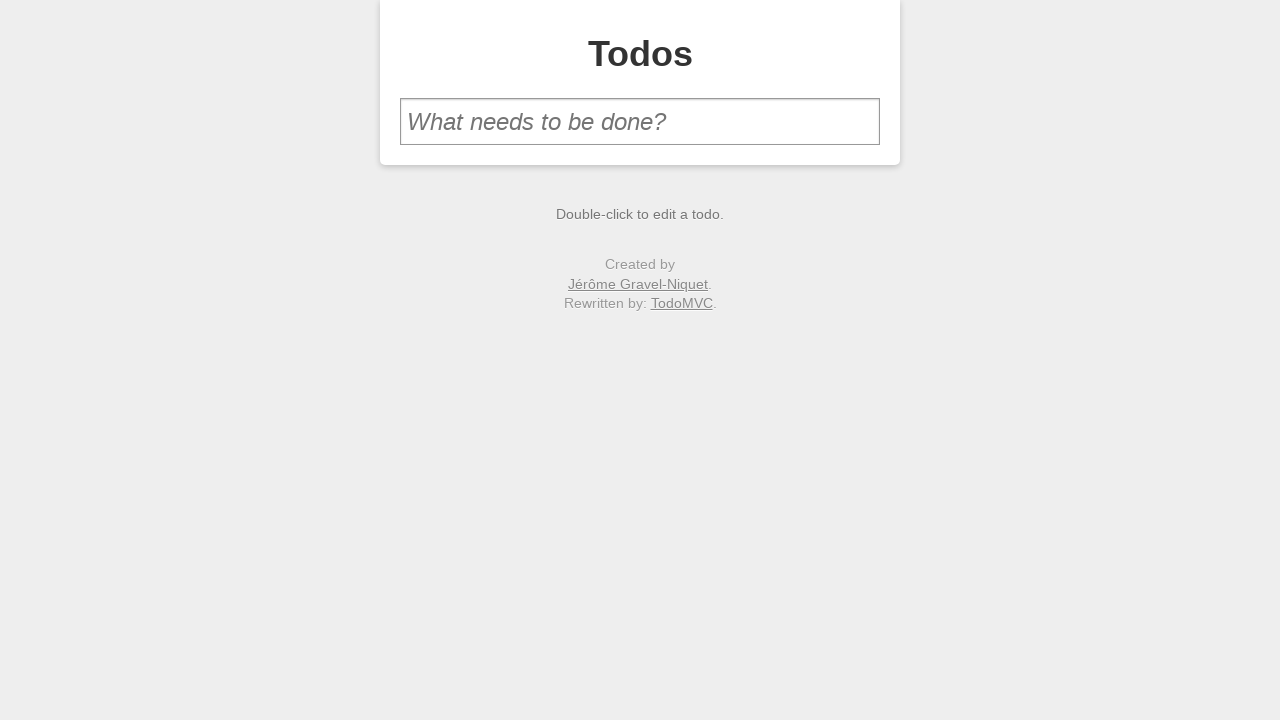

Filled new todo input with 'one' on #new-todo
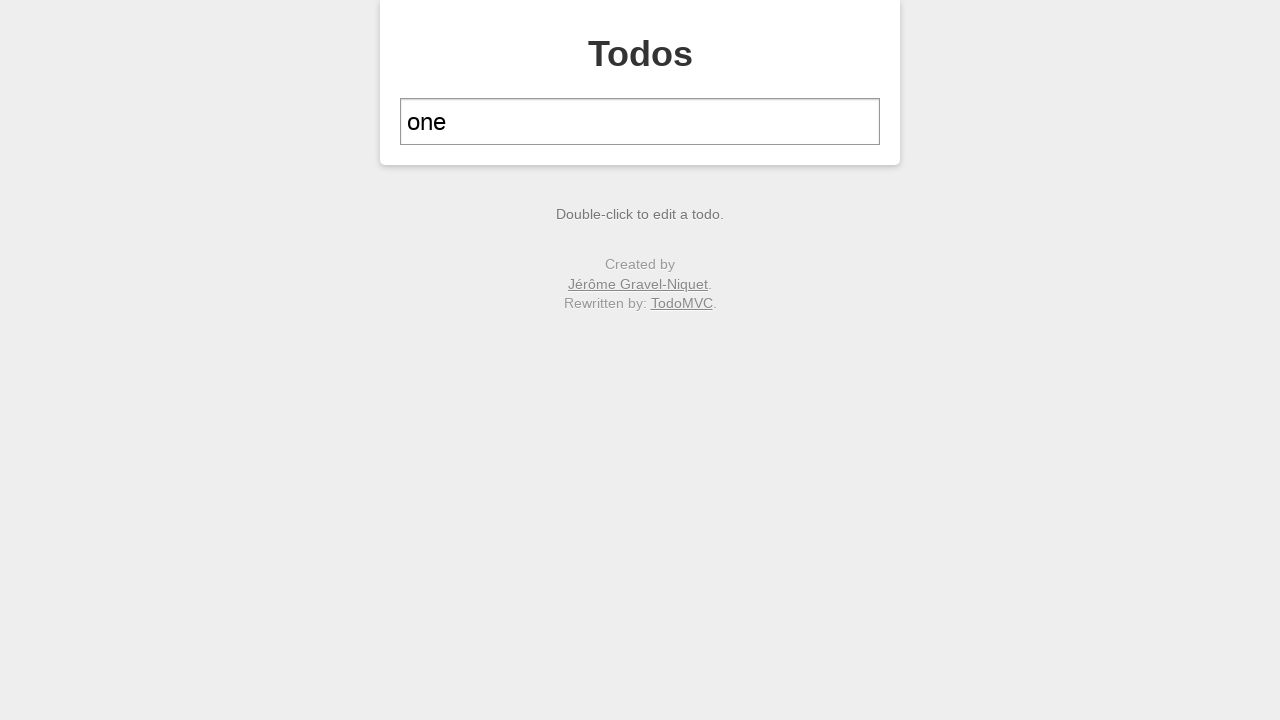

Pressed Enter to add first todo on #new-todo
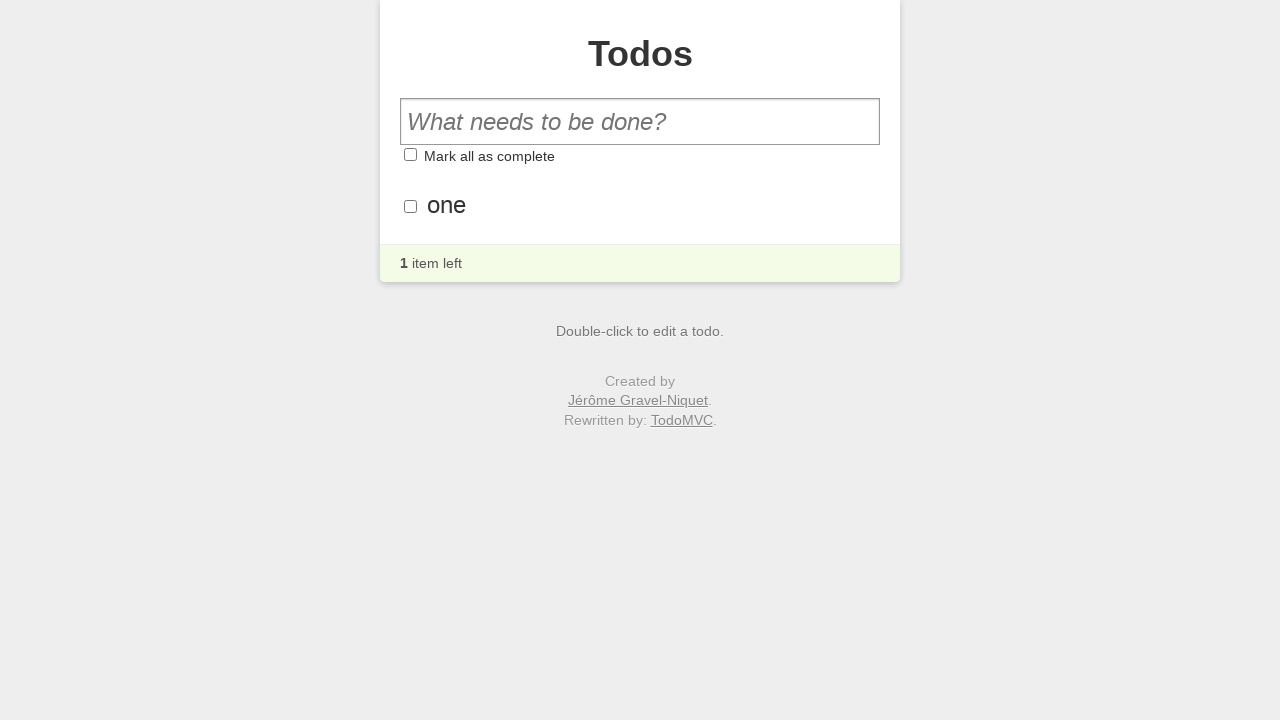

Filled new todo input with 'two' on #new-todo
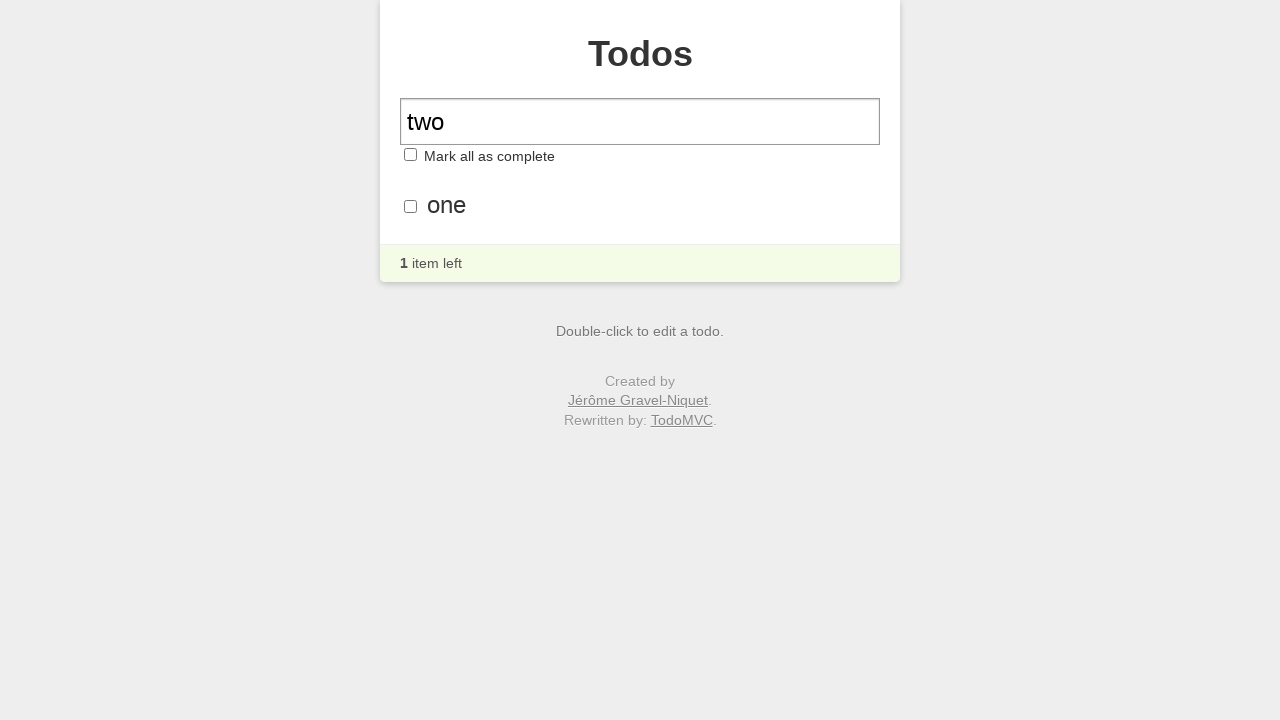

Pressed Enter to add second todo on #new-todo
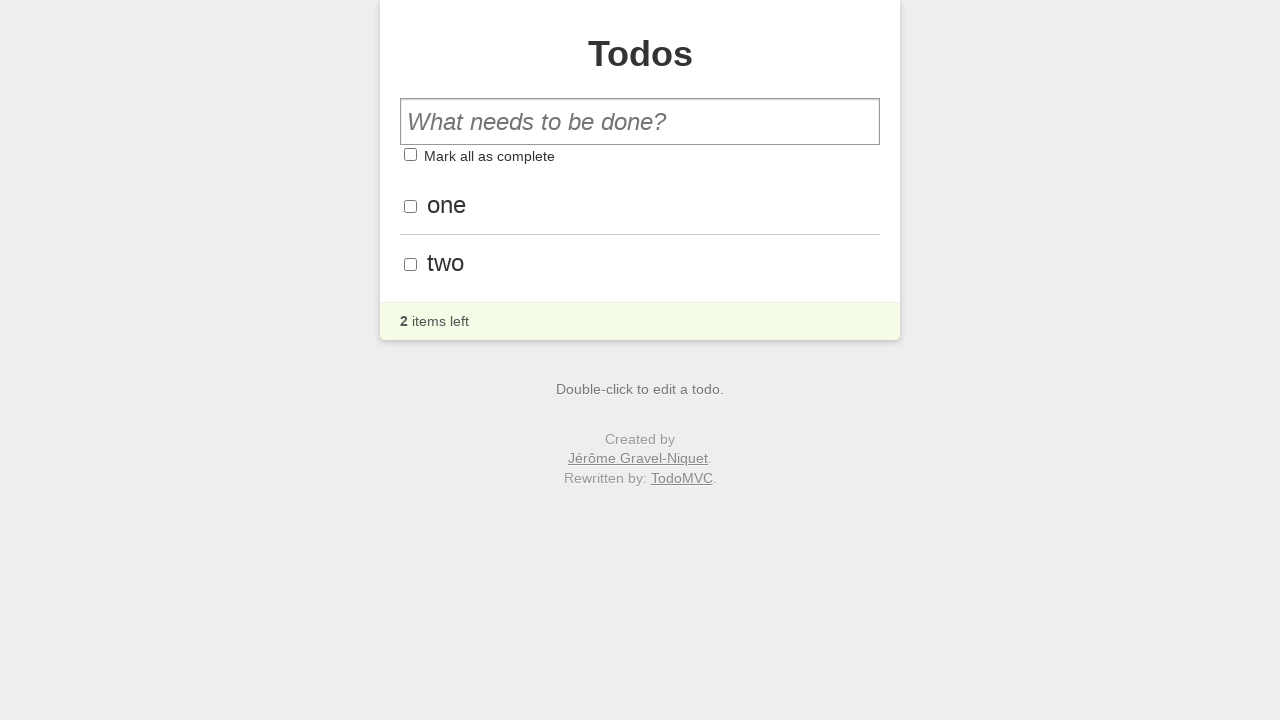

Clicked toggle-all to check all todos at (410, 155) on #toggle-all
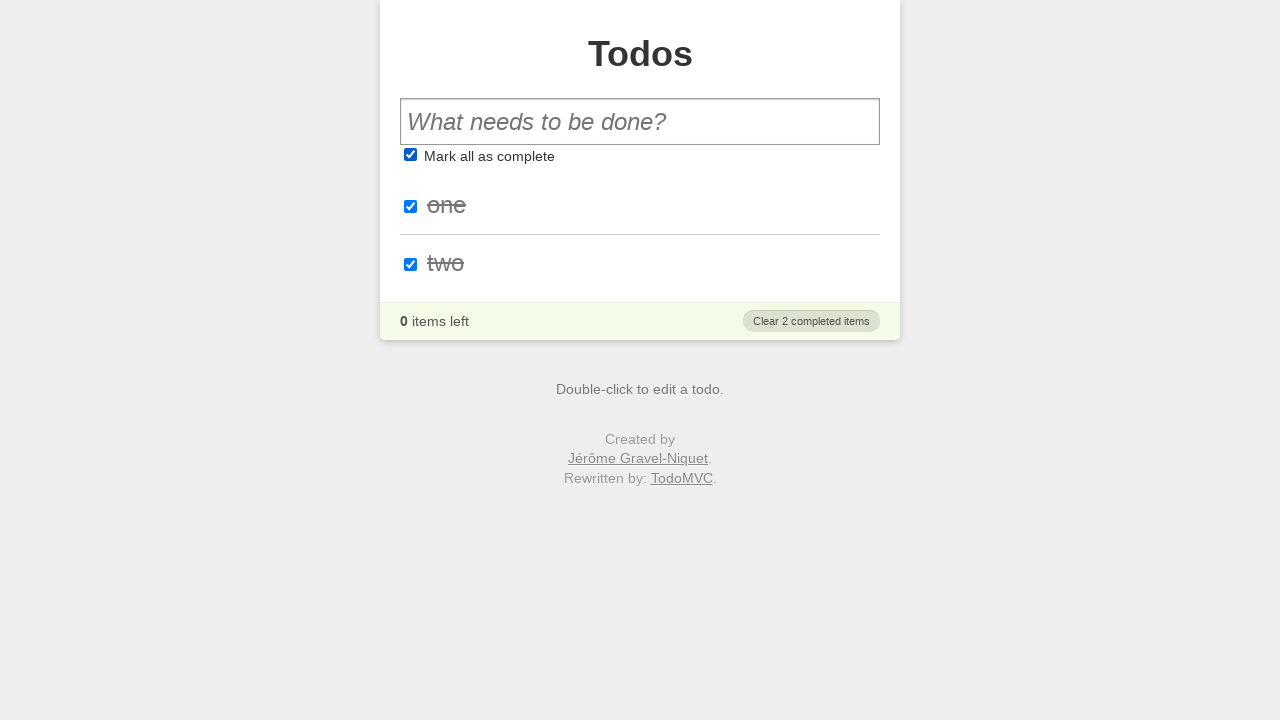

Verified clear button is visible with correct text
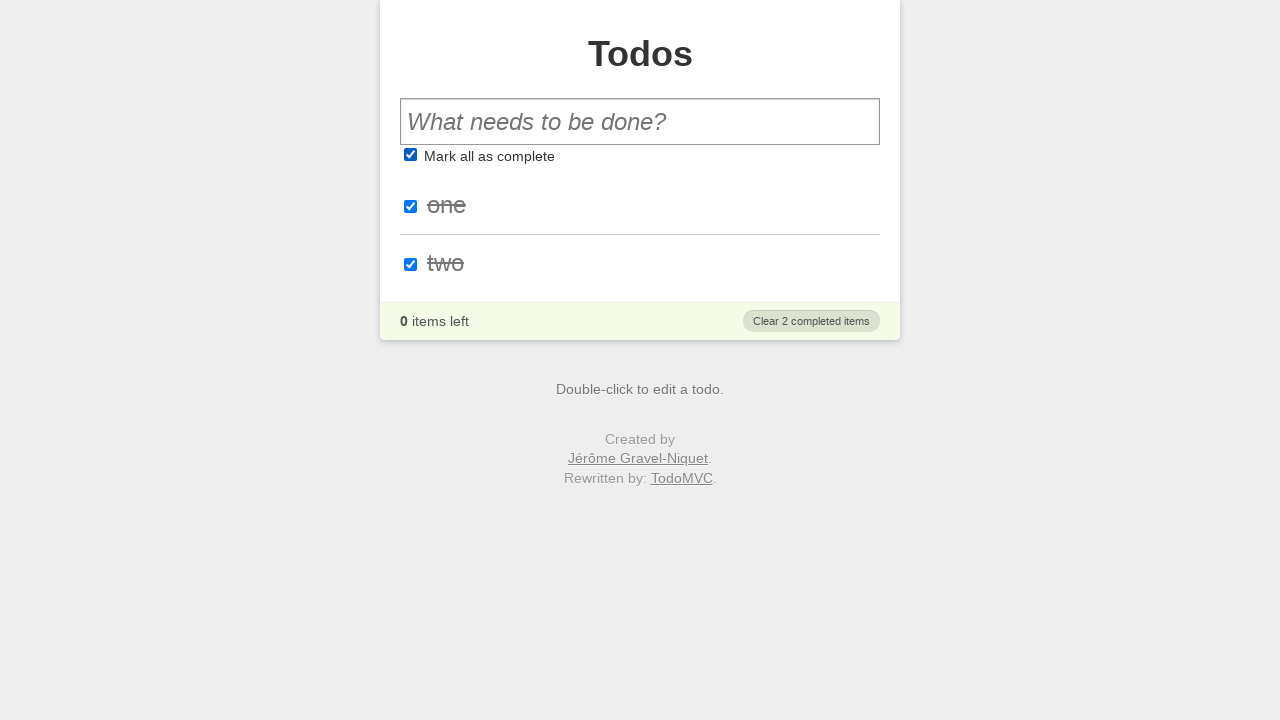

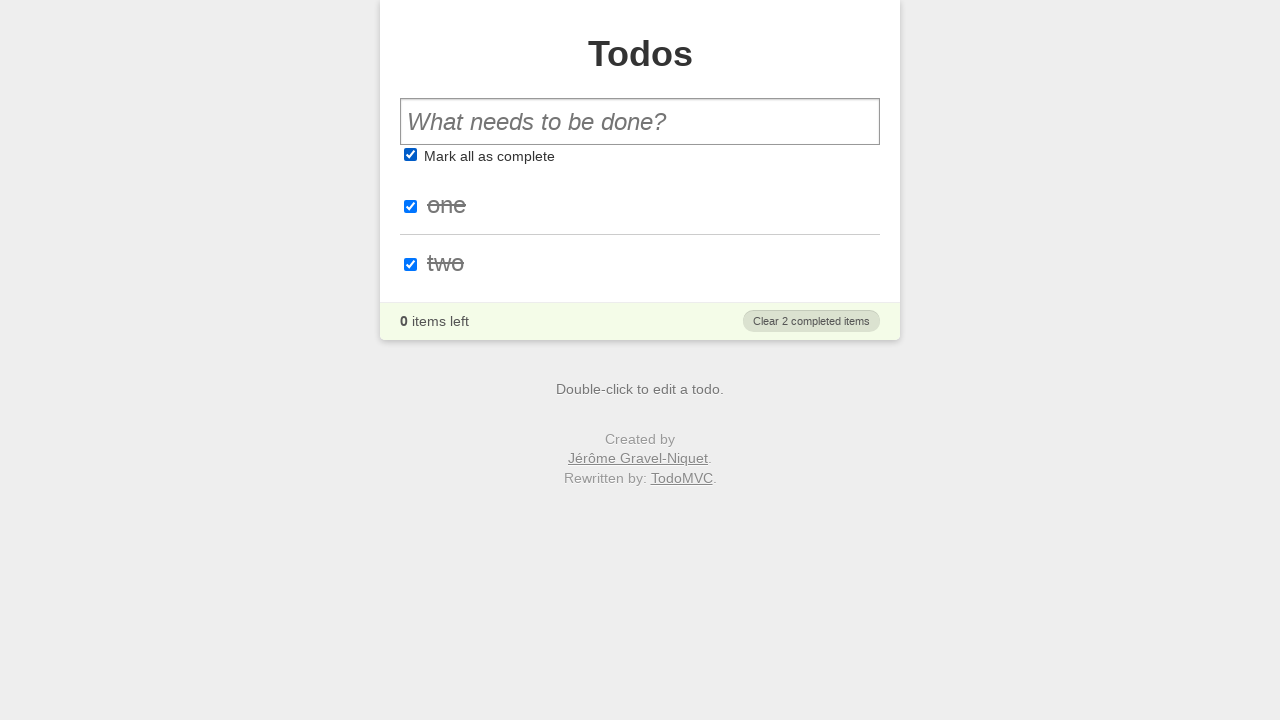